Tests a registration form by filling in required fields (first name, last name, email) and submitting the form, then verifies the success message is displayed.

Starting URL: http://suninjuly.github.io/registration1.html

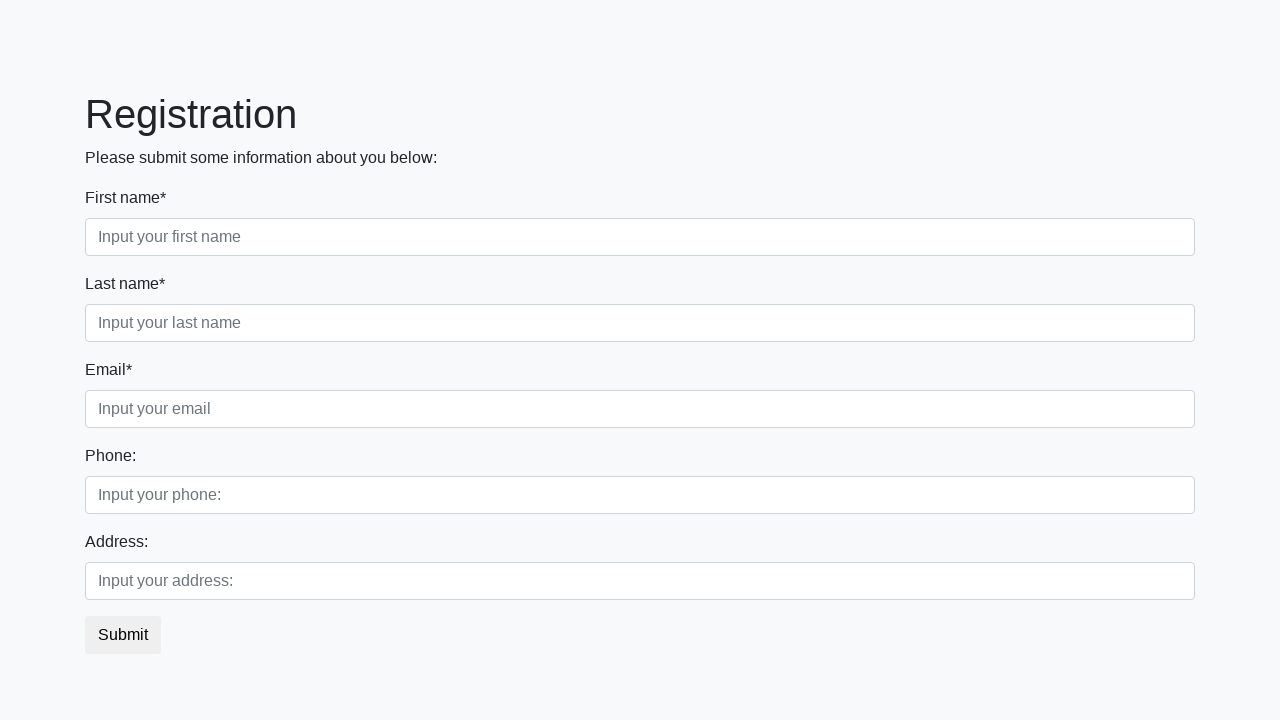

Filled first name field with 'Ivan' on .form-control.first[required]
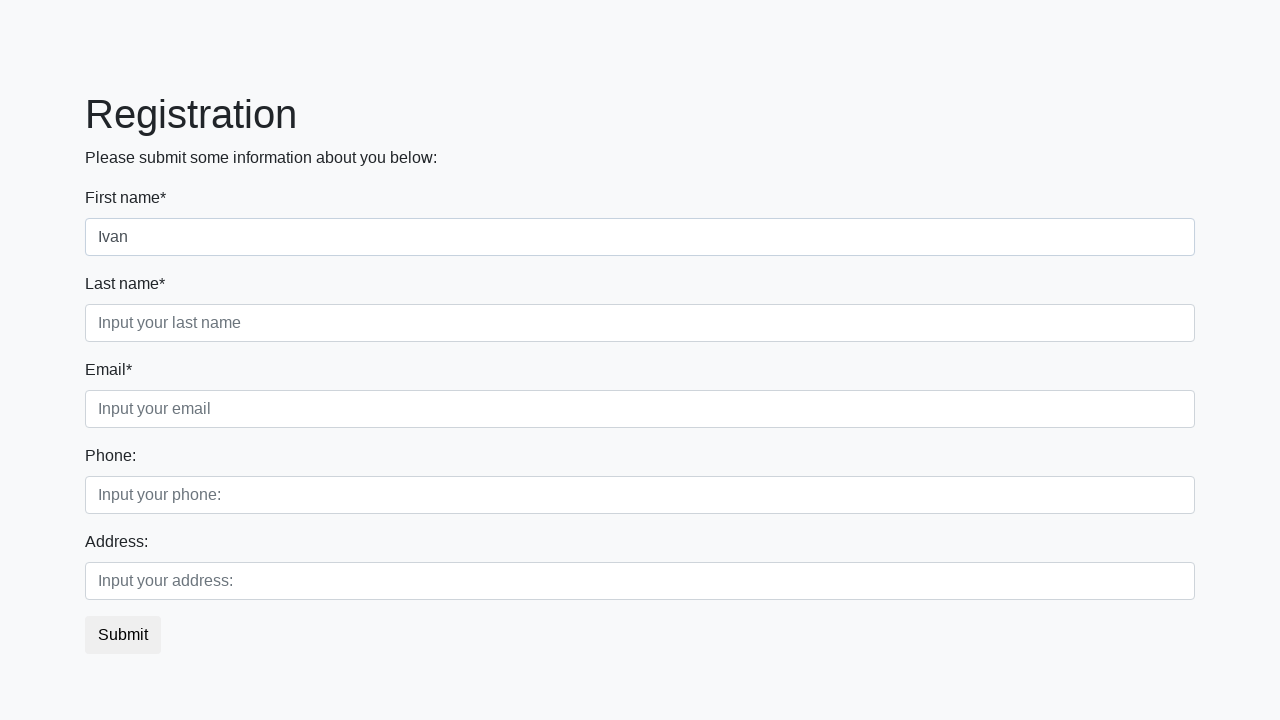

Filled last name field with 'Petrov' on .form-control.second[required]
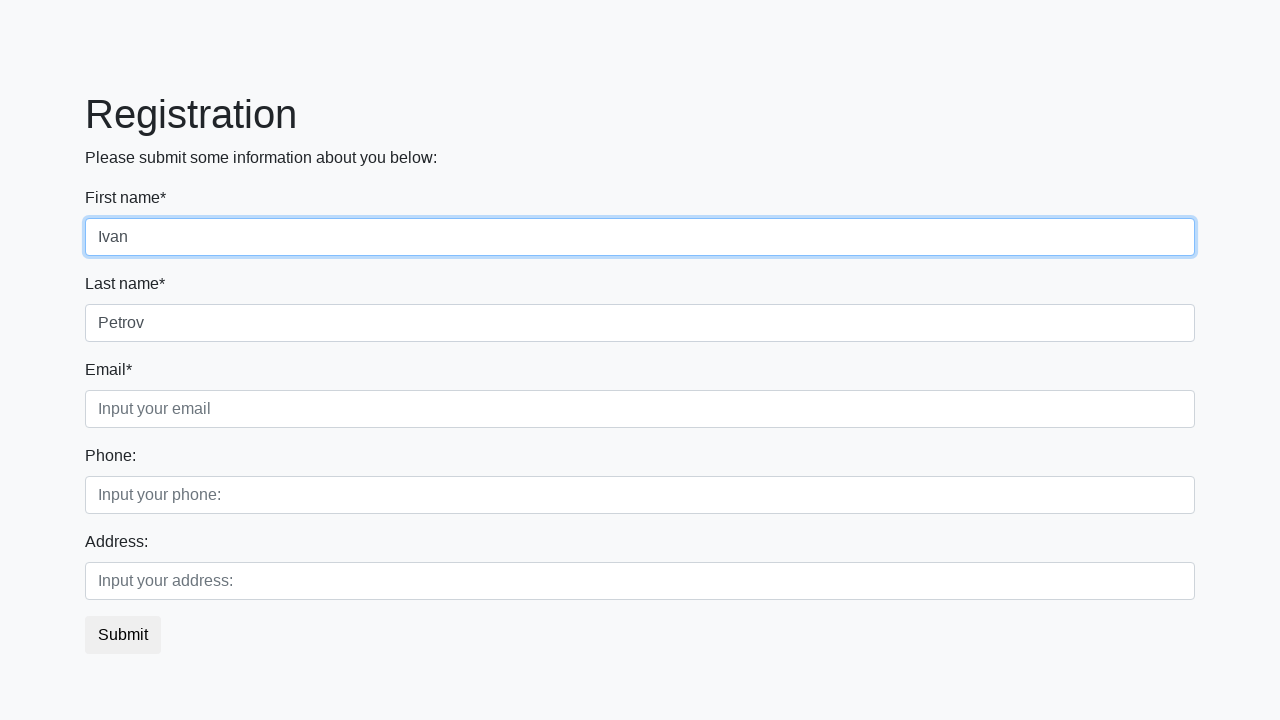

Filled email field with 'petrov@gmail.com' on .form-control.third[required]
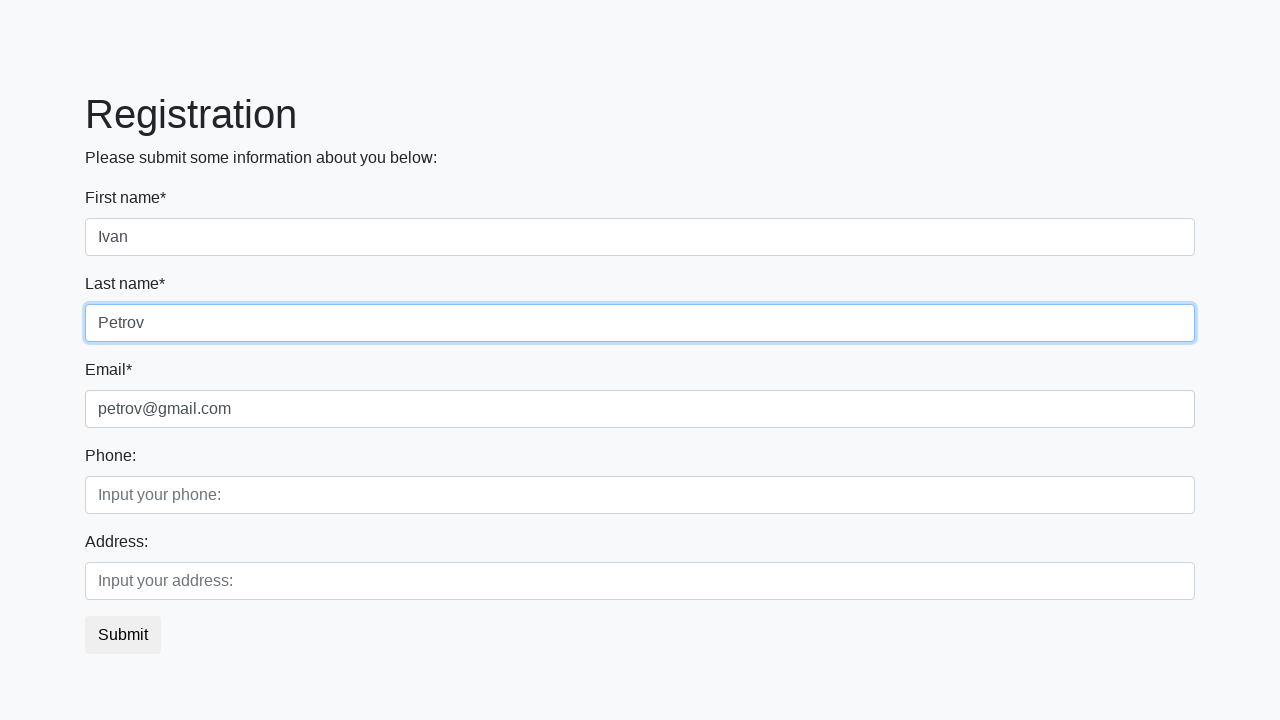

Clicked registration submit button at (123, 635) on button.btn
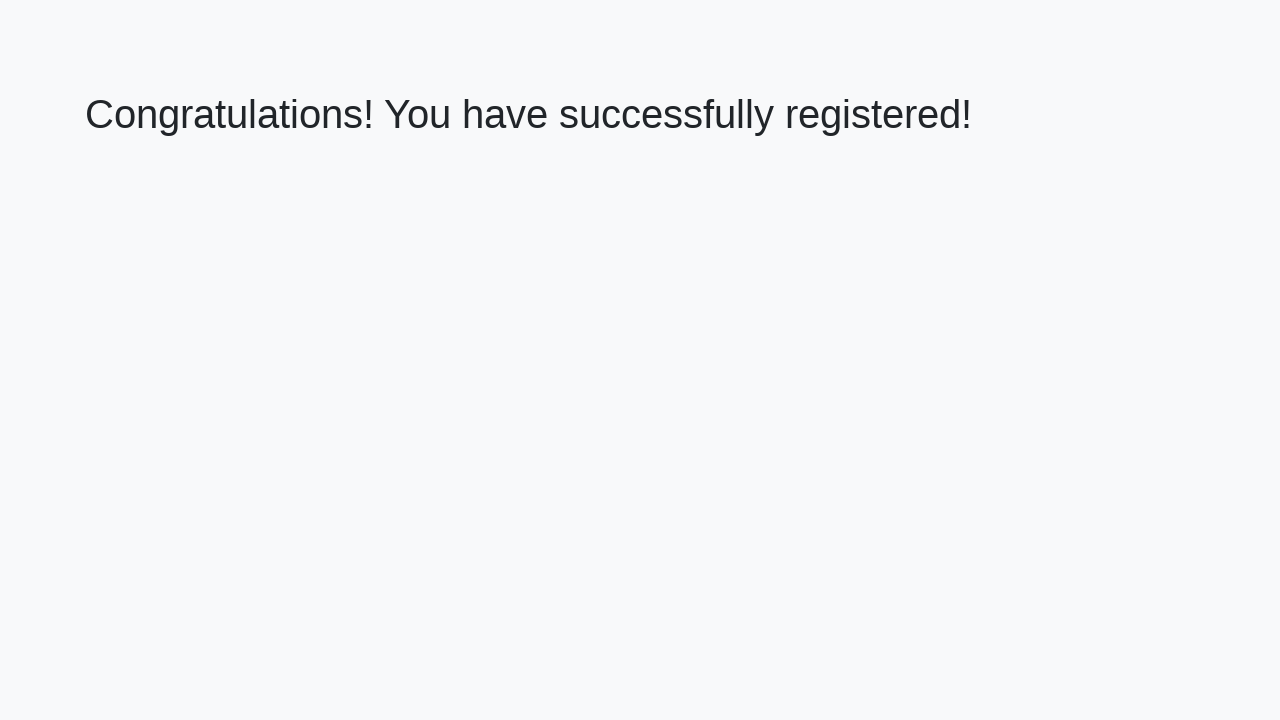

Success message heading loaded
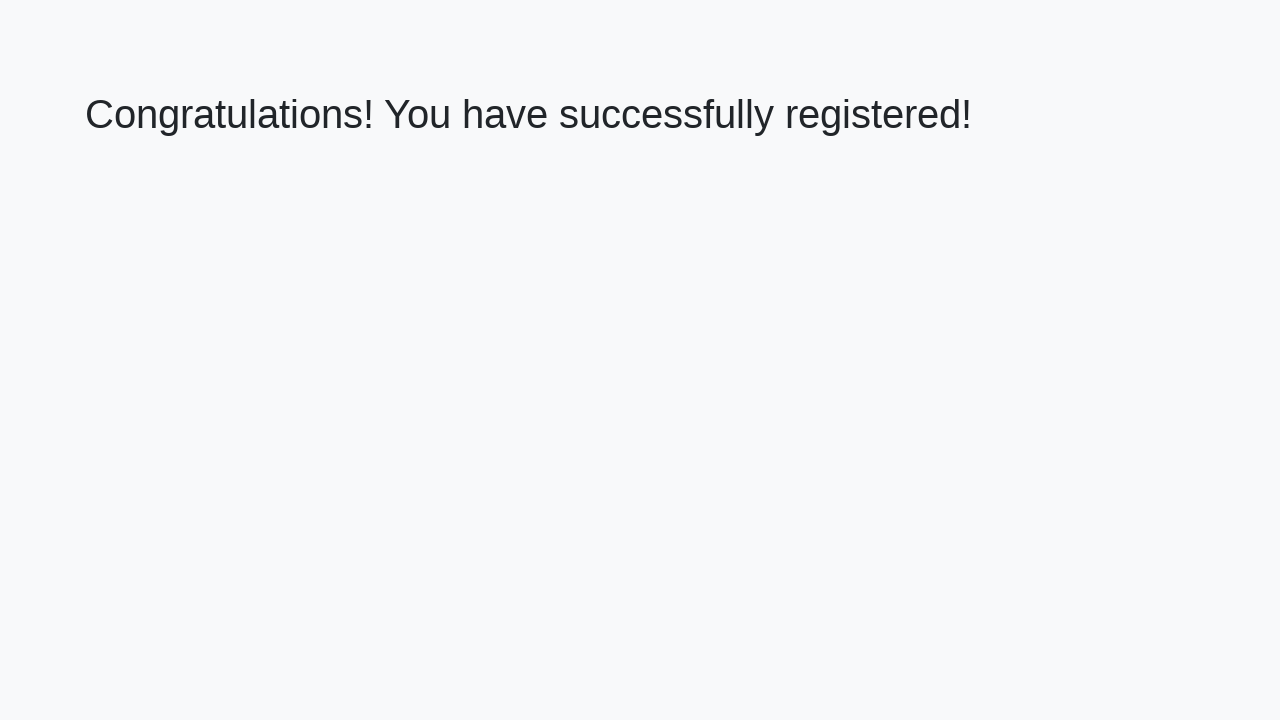

Retrieved success message: 'Congratulations! You have successfully registered!'
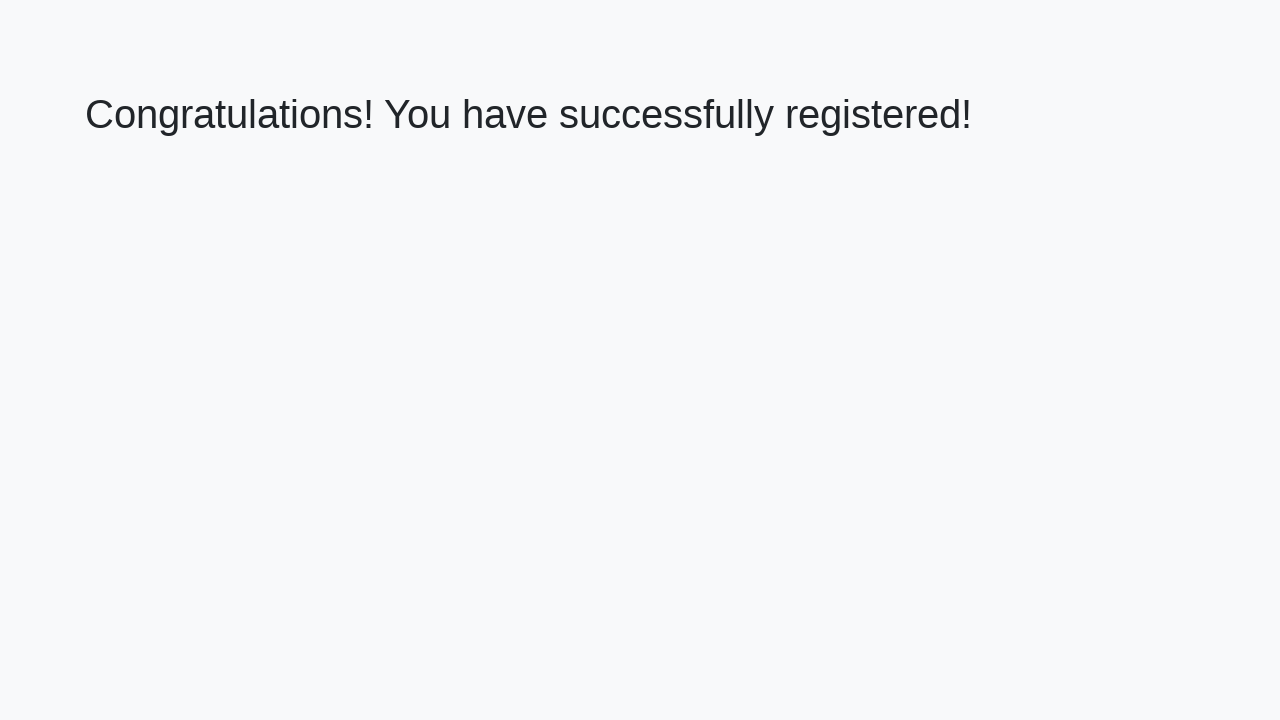

Verified success message is correct
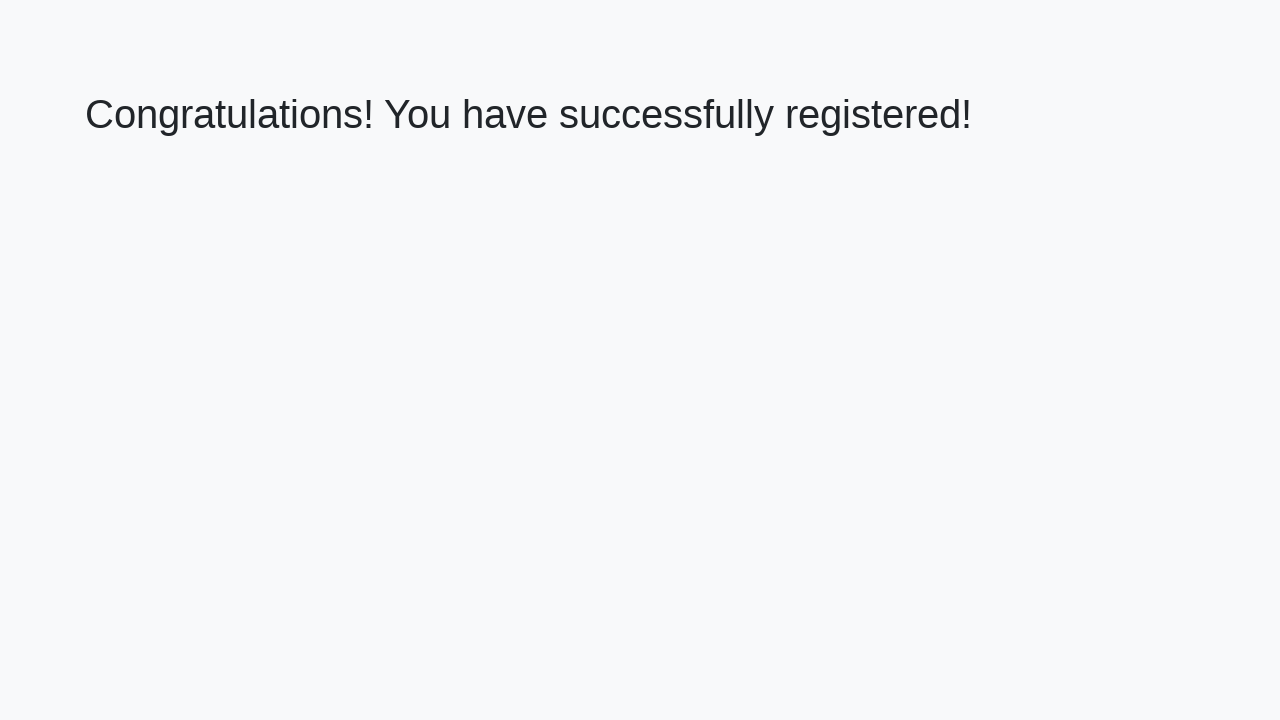

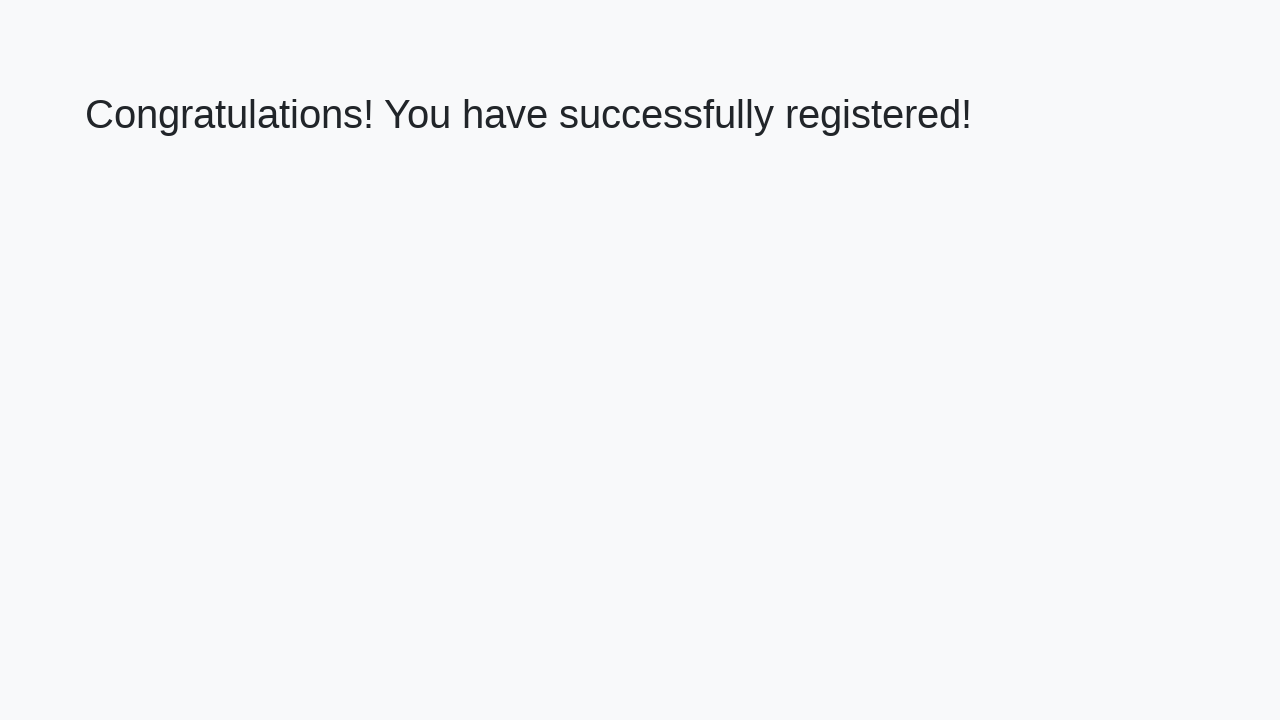